Navigates to the Buggy Cars Rating website and clicks on the registration/create account link to access the registration form.

Starting URL: https://buggy.justtestit.org/

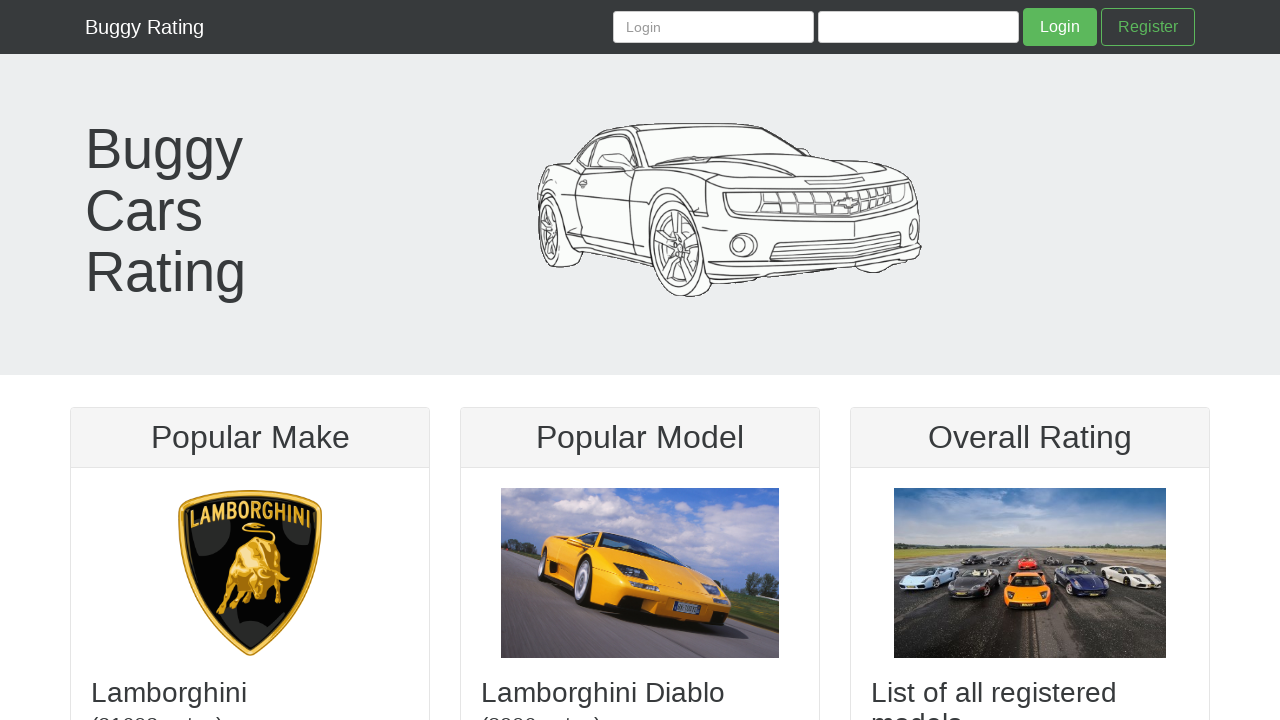

Navigated to Buggy Cars Rating website
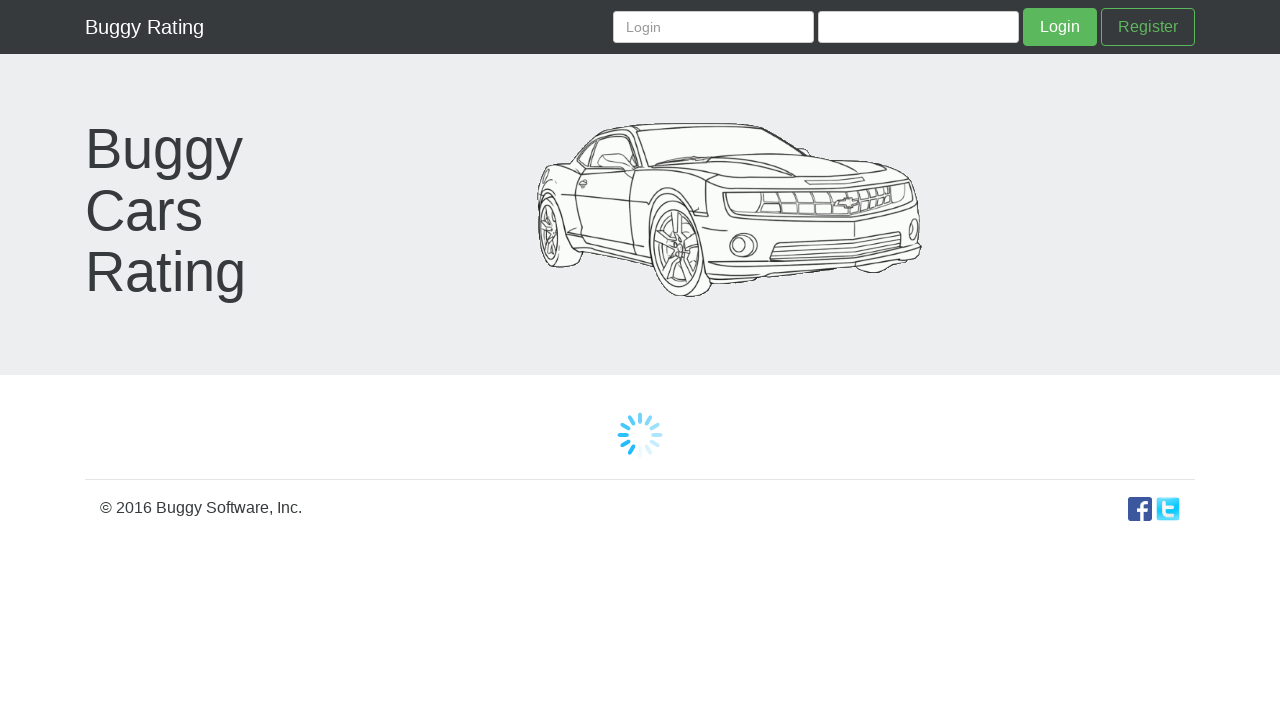

Clicked on the registration/create account link in navigation at (1148, 27) on nav a[href*='register'], nav form a
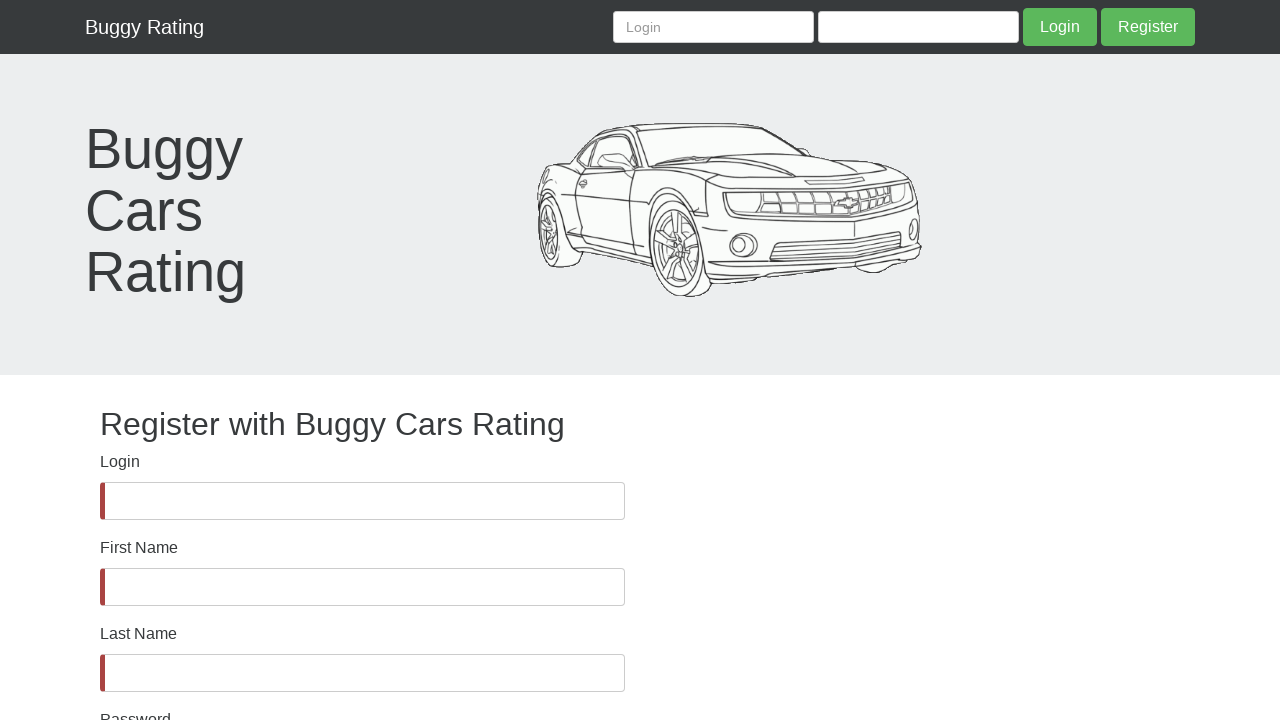

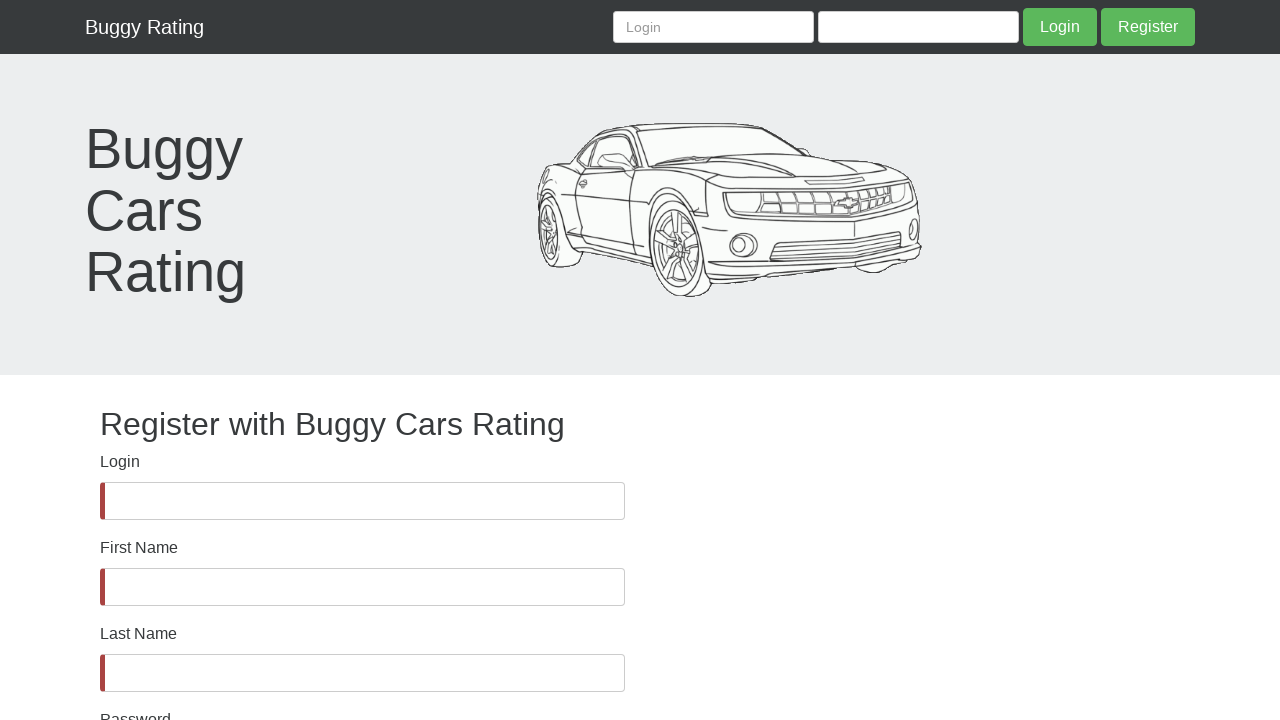